Tests the Inputs page on The Internet herokuapp site by clicking the Inputs link and entering a number into the number input field

Starting URL: http://the-internet.herokuapp.com

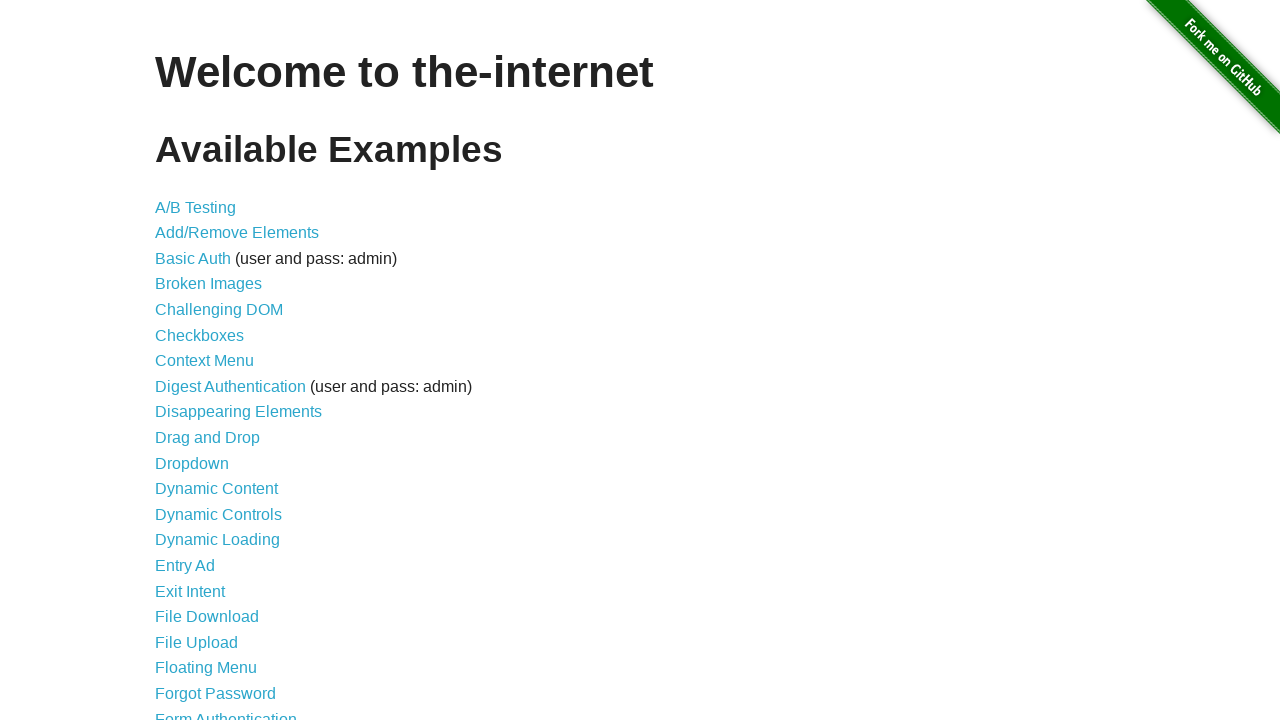

Navigated to The Internet herokuapp home page
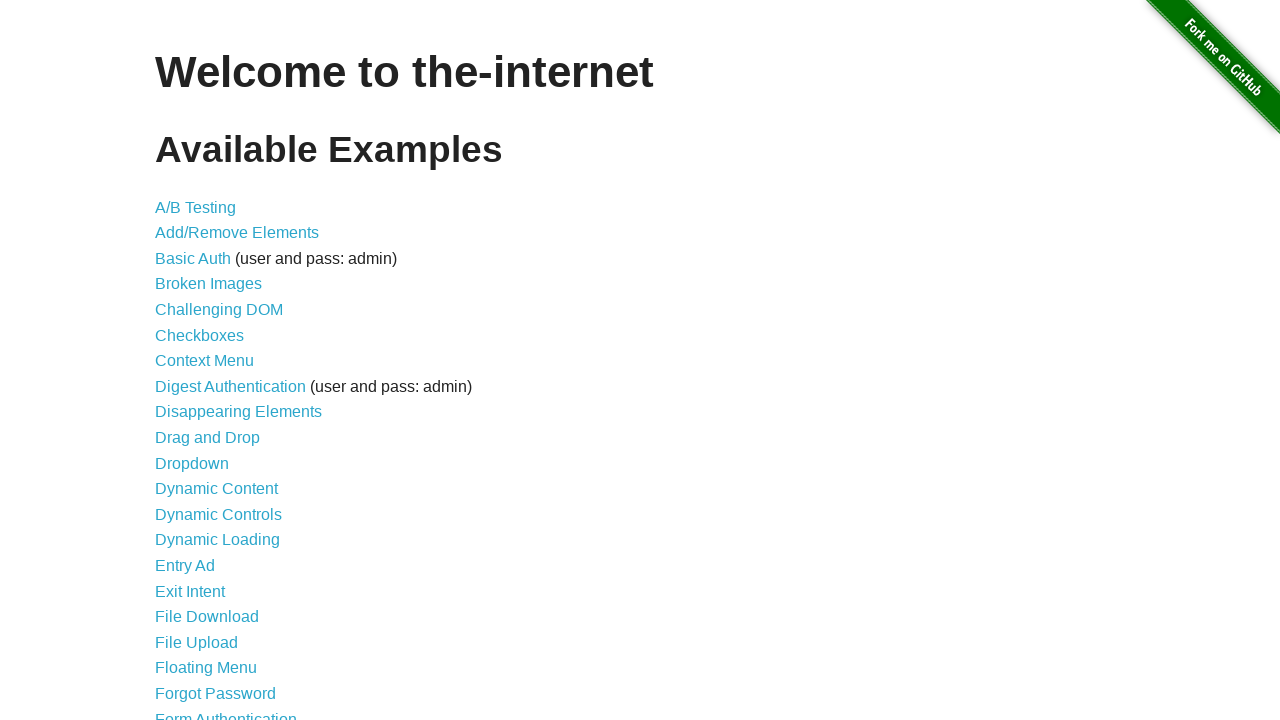

Clicked the Inputs link at (176, 361) on text=Inputs
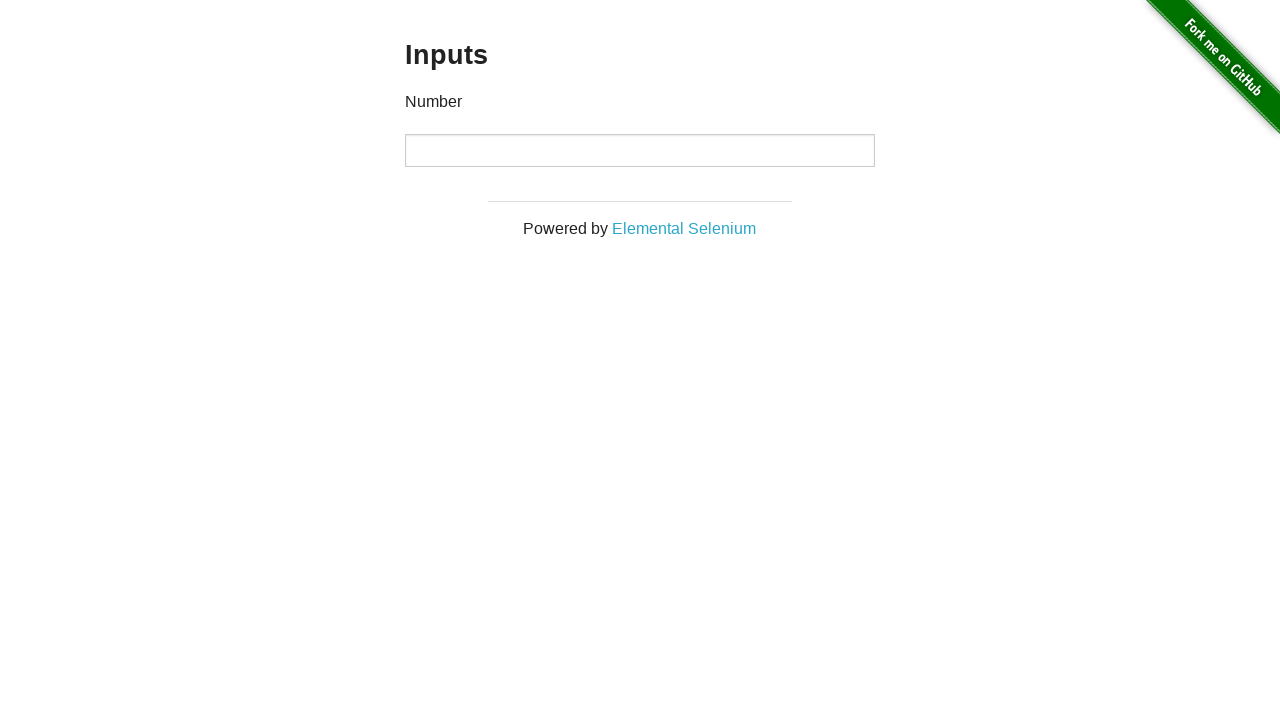

Entered number '12462' into the number input field on input[type='number']
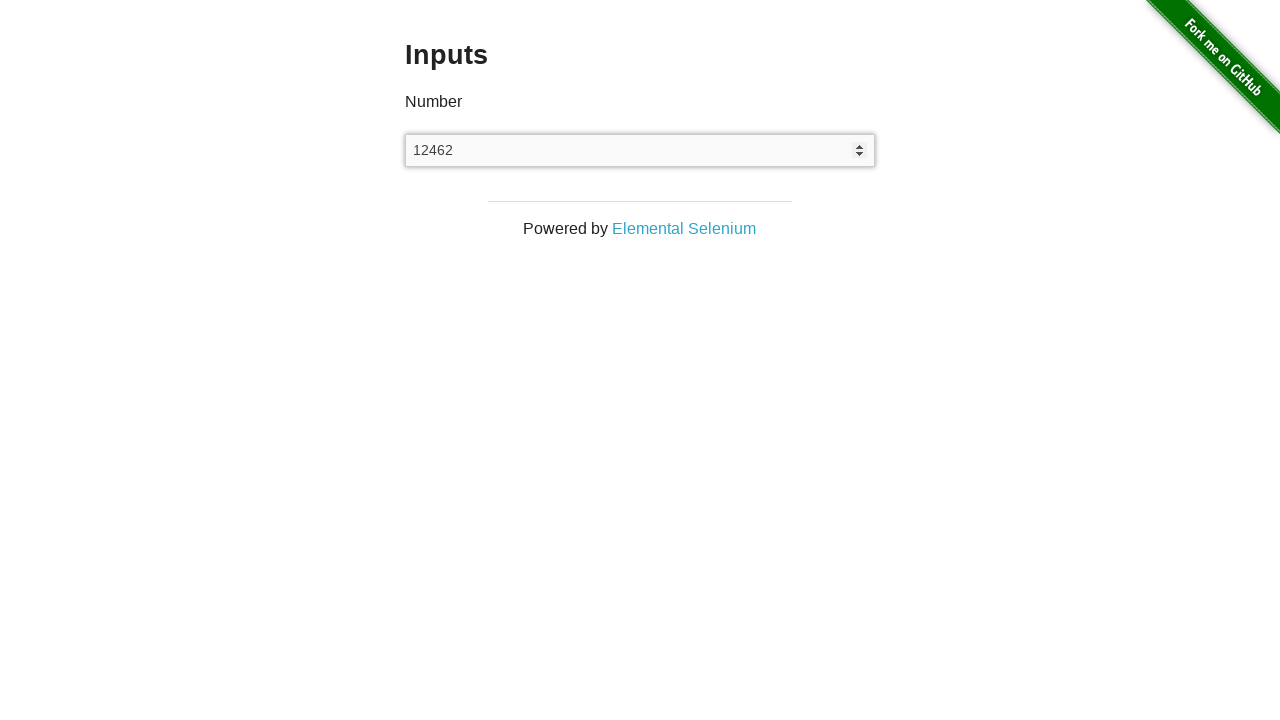

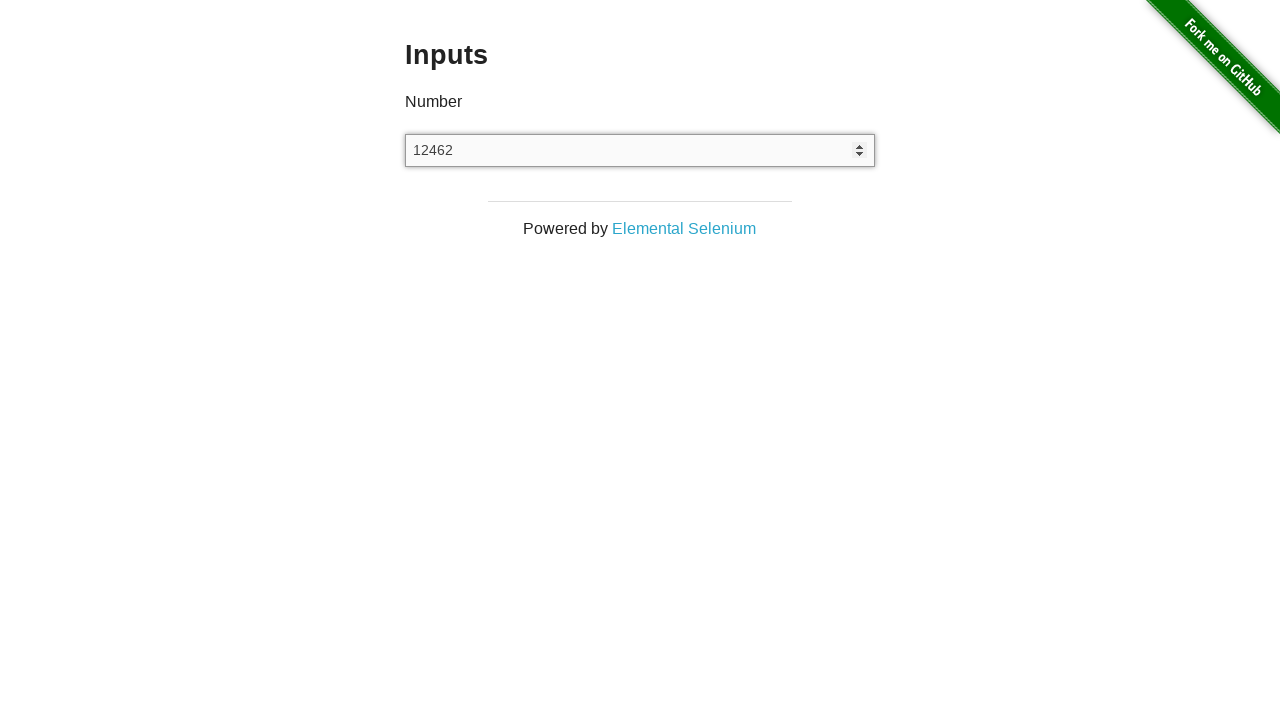